Tests multi-select dropdown functionality by selecting all options, then deselecting them using different methods

Starting URL: https://neotech.vercel.app/select

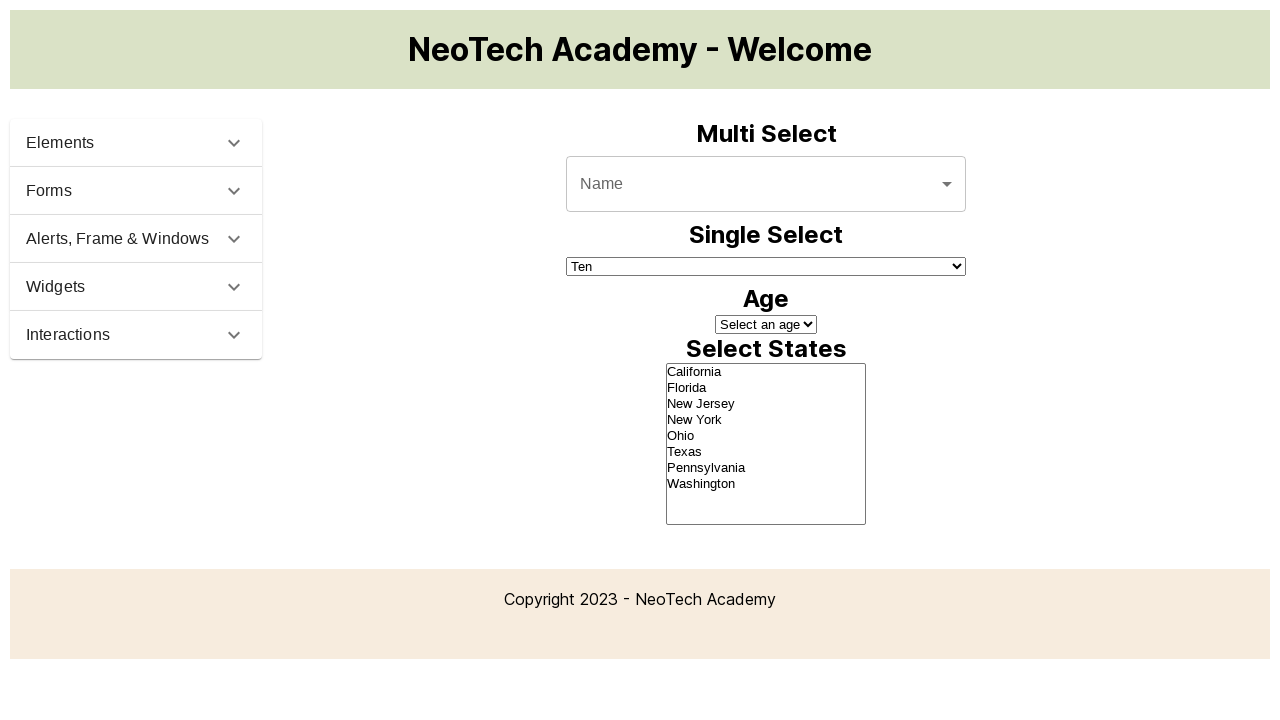

Located multi-select dropdown element
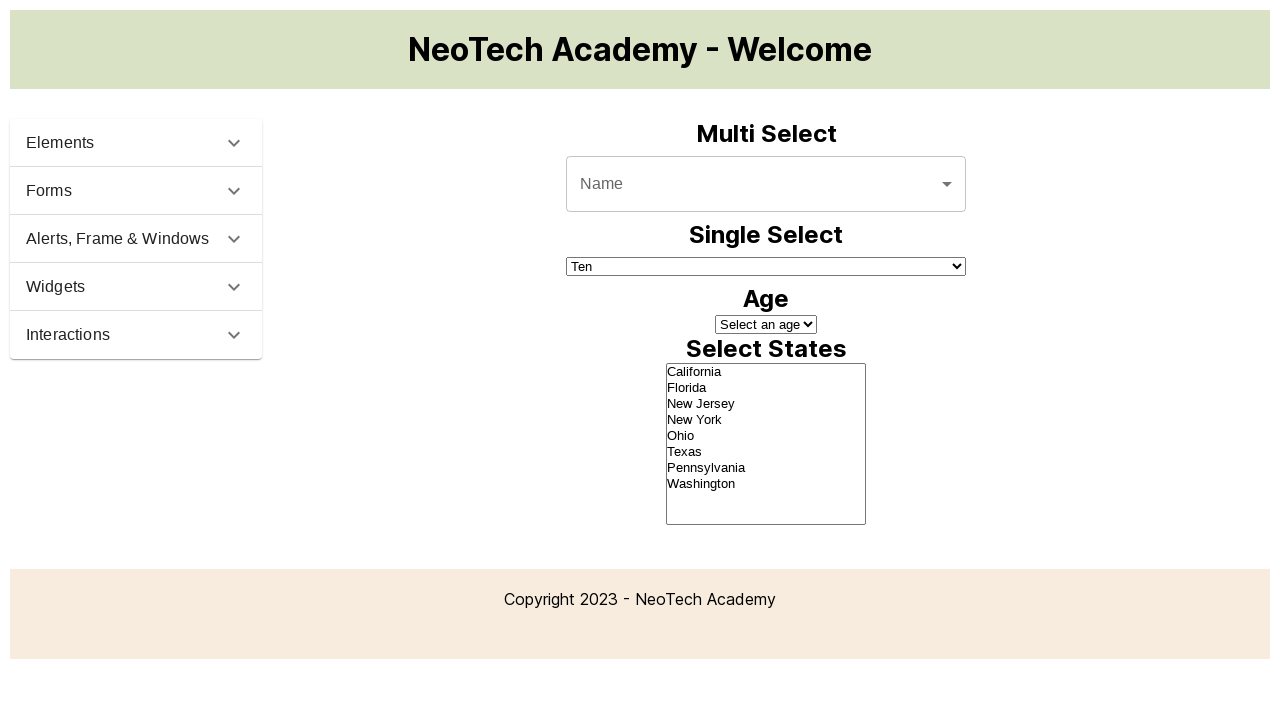

Retrieved all options from multi-select dropdown
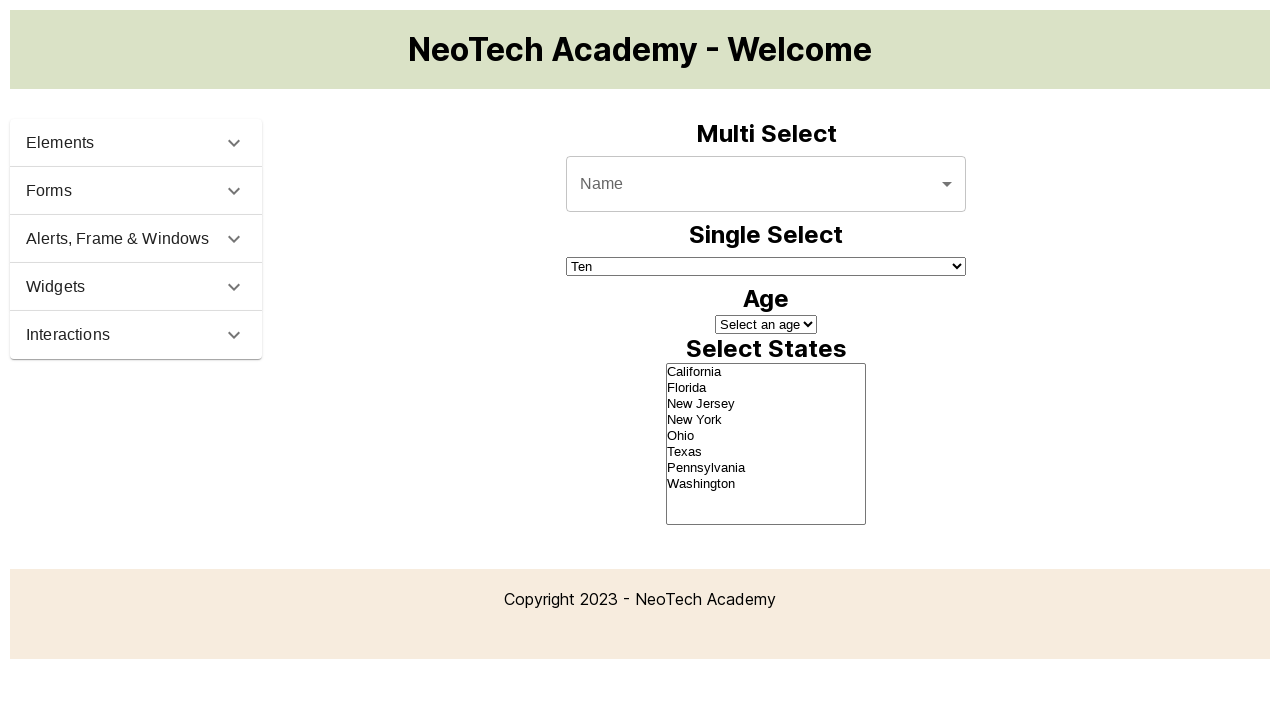

Retrieved text content of option: 'California'
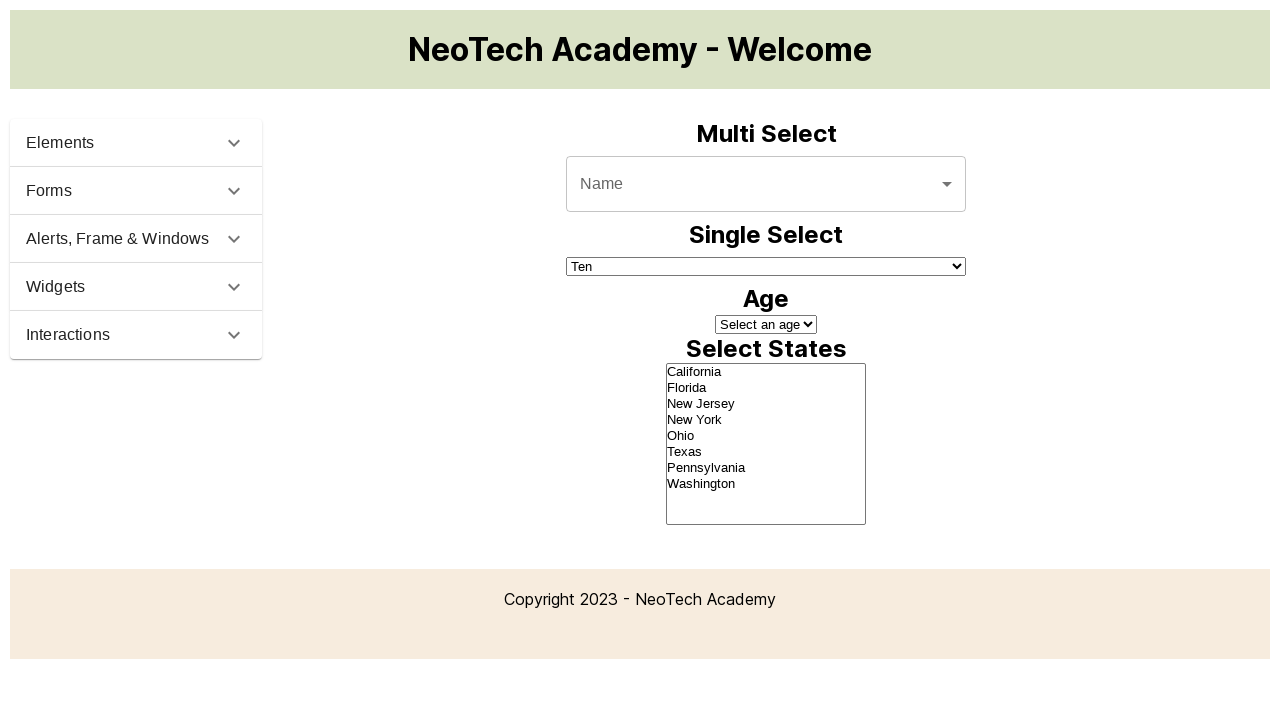

Selected option with label 'California' on #multi-select
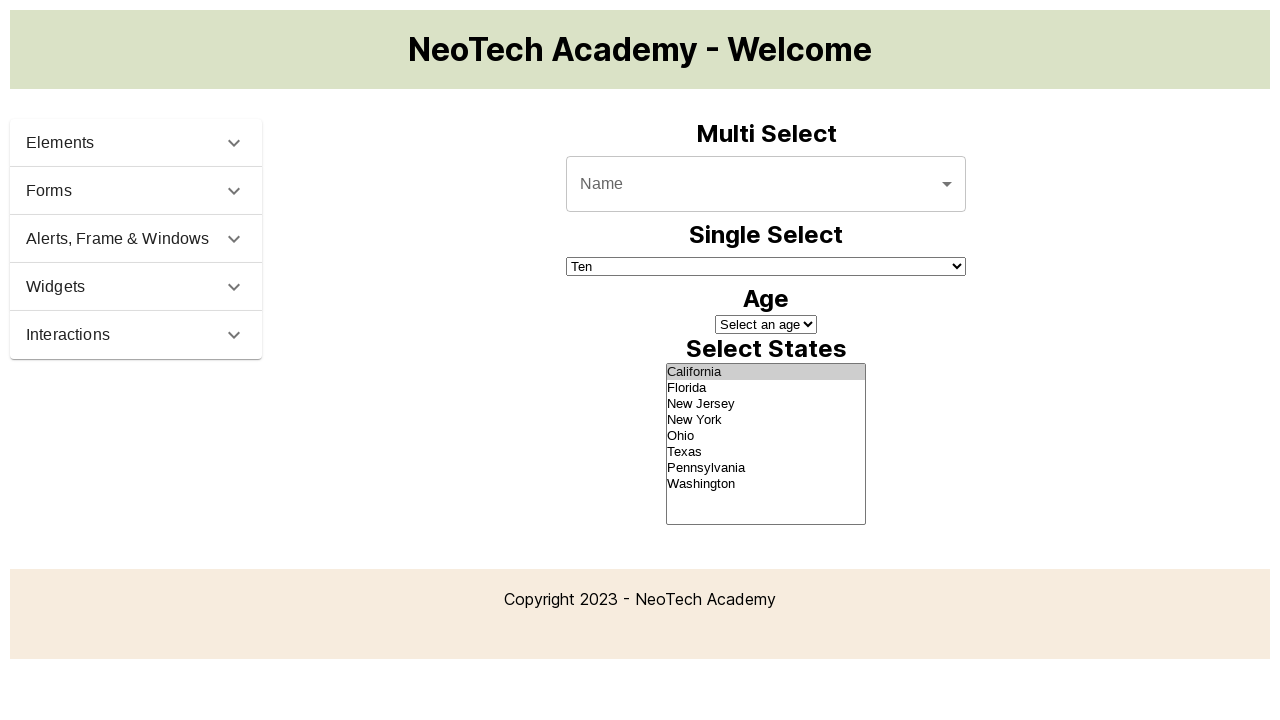

Retrieved text content of option: 'Florida'
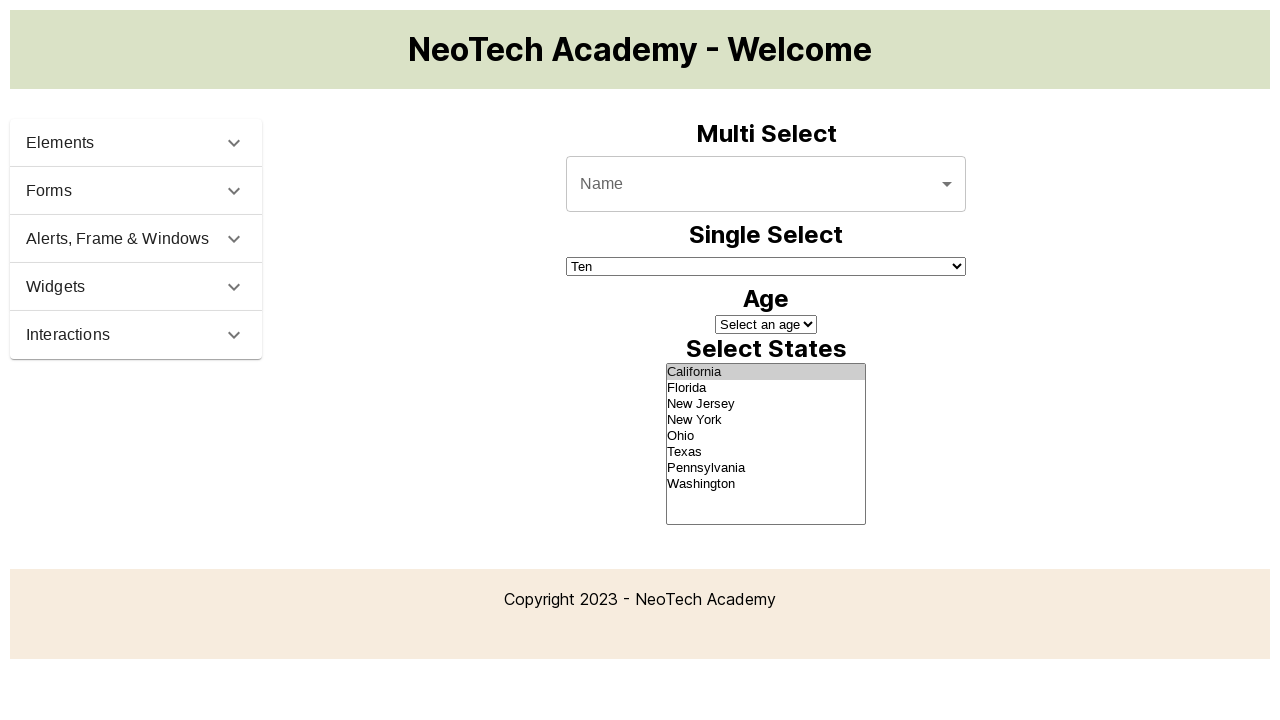

Selected option with label 'Florida' on #multi-select
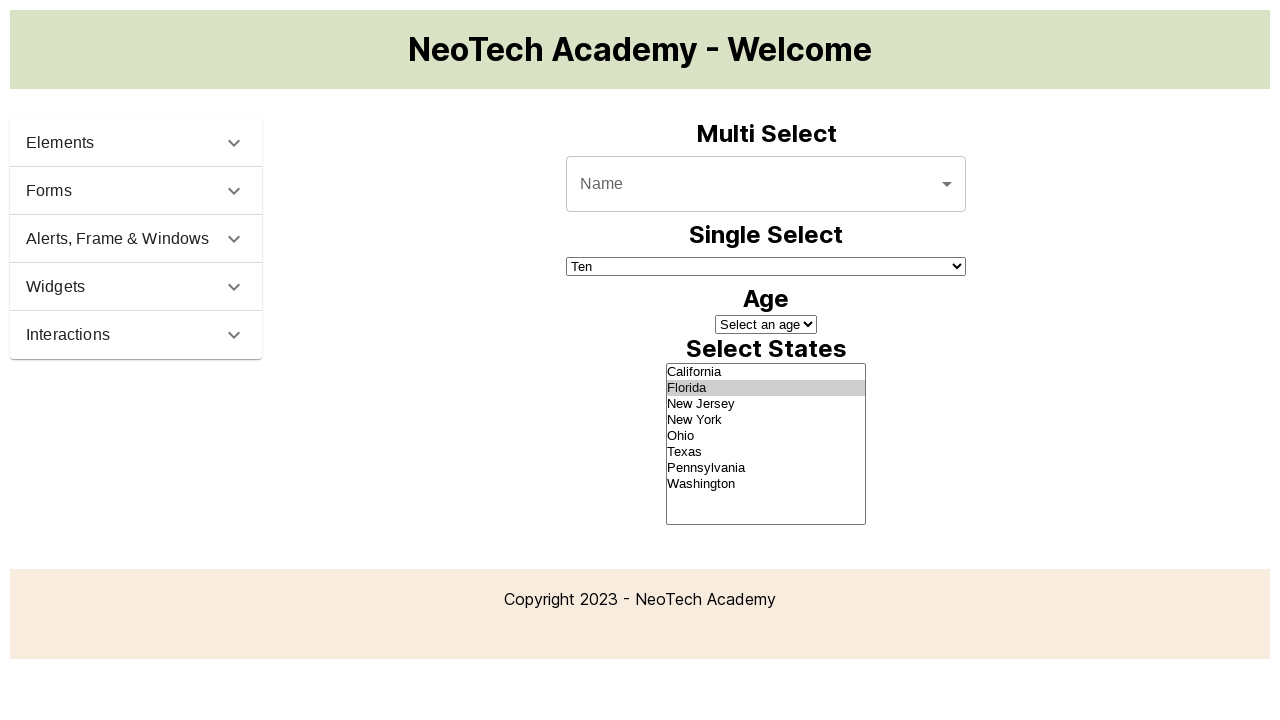

Retrieved text content of option: 'New Jersey'
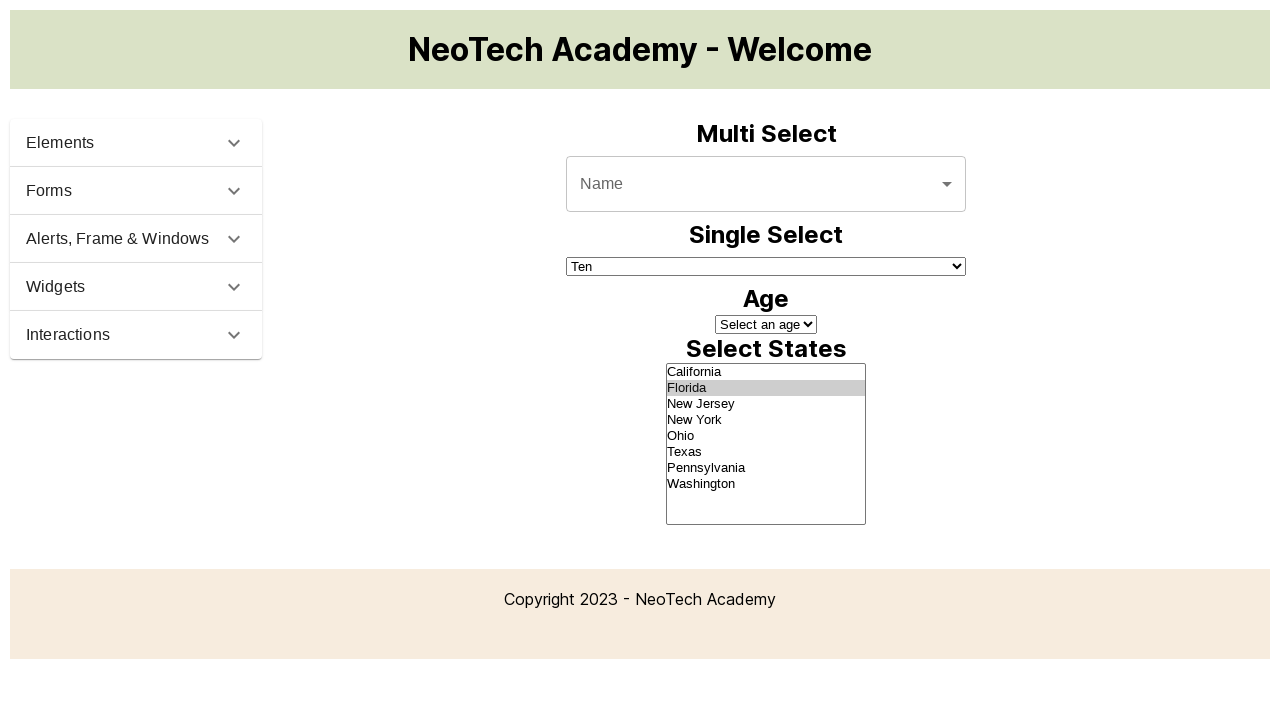

Selected option with label 'New Jersey' on #multi-select
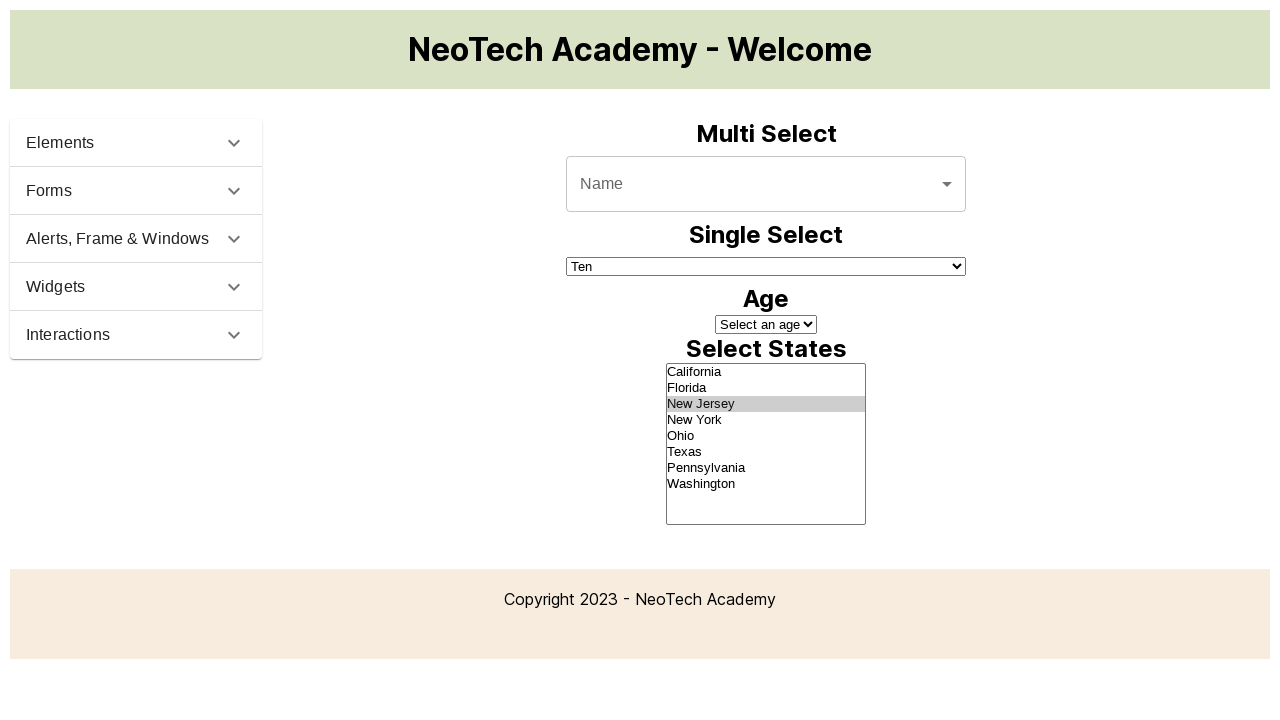

Retrieved text content of option: 'New York'
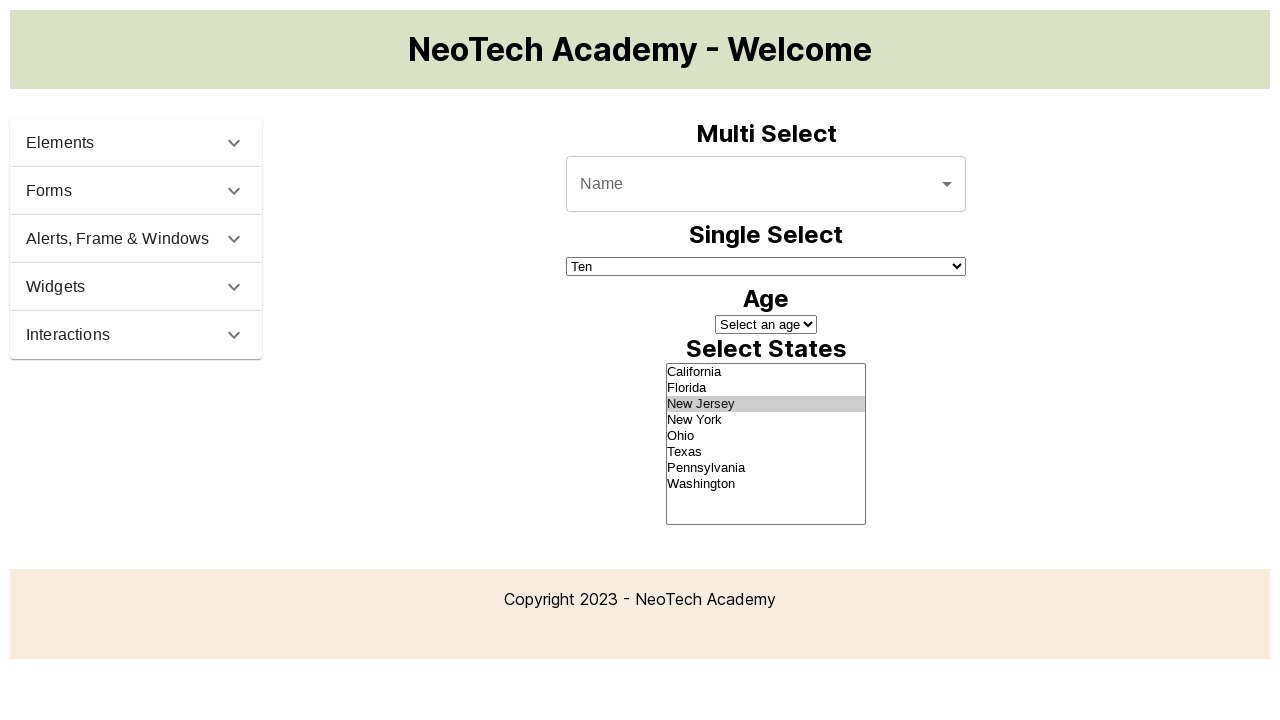

Selected option with label 'New York' on #multi-select
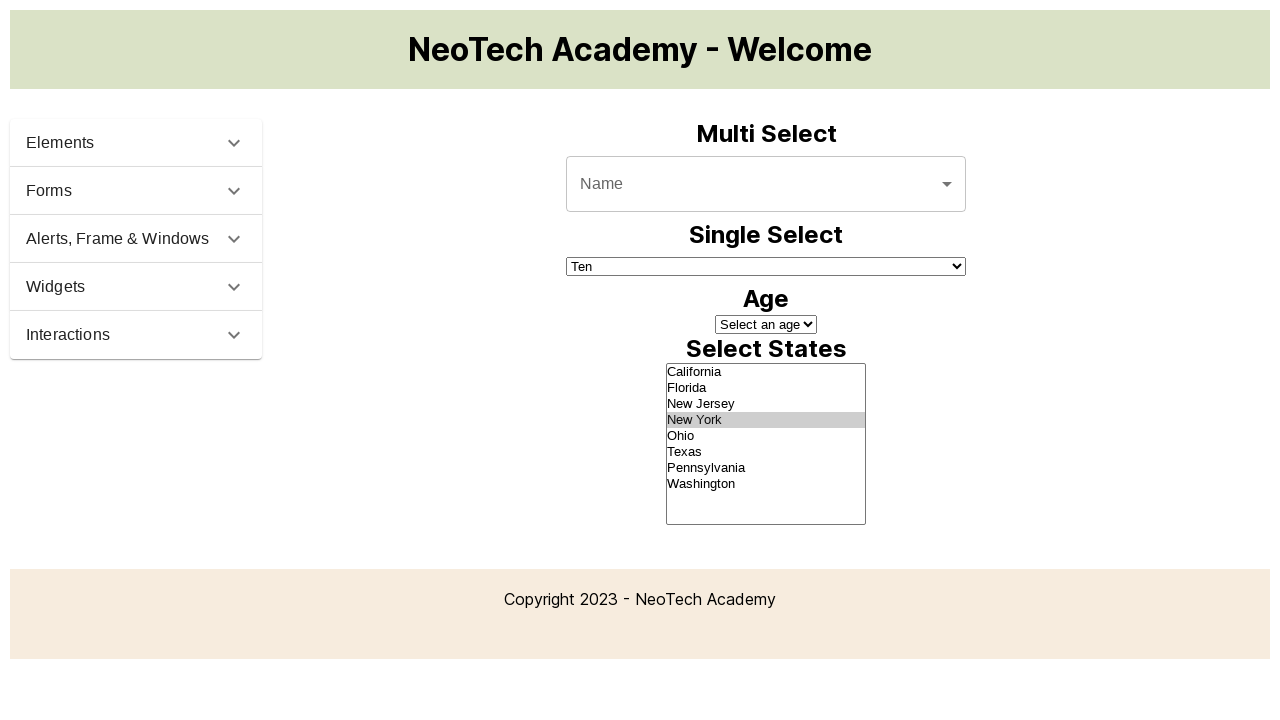

Retrieved text content of option: 'Ohio'
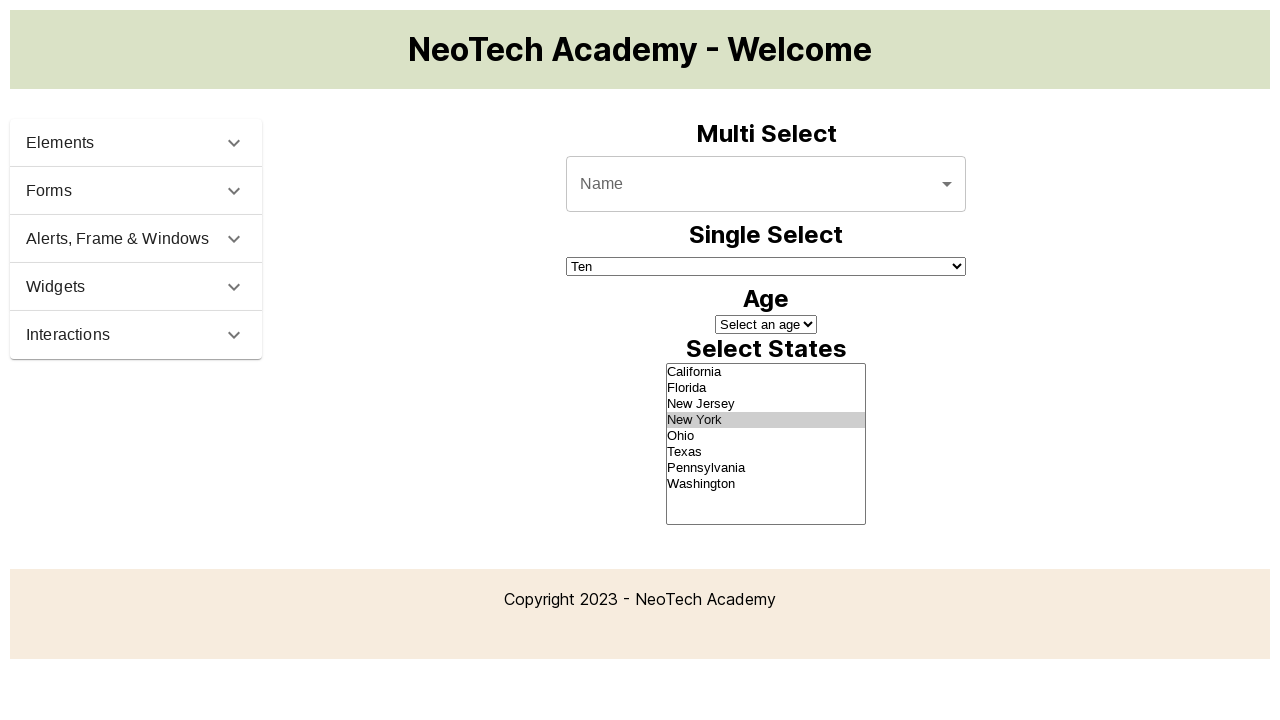

Selected option with label 'Ohio' on #multi-select
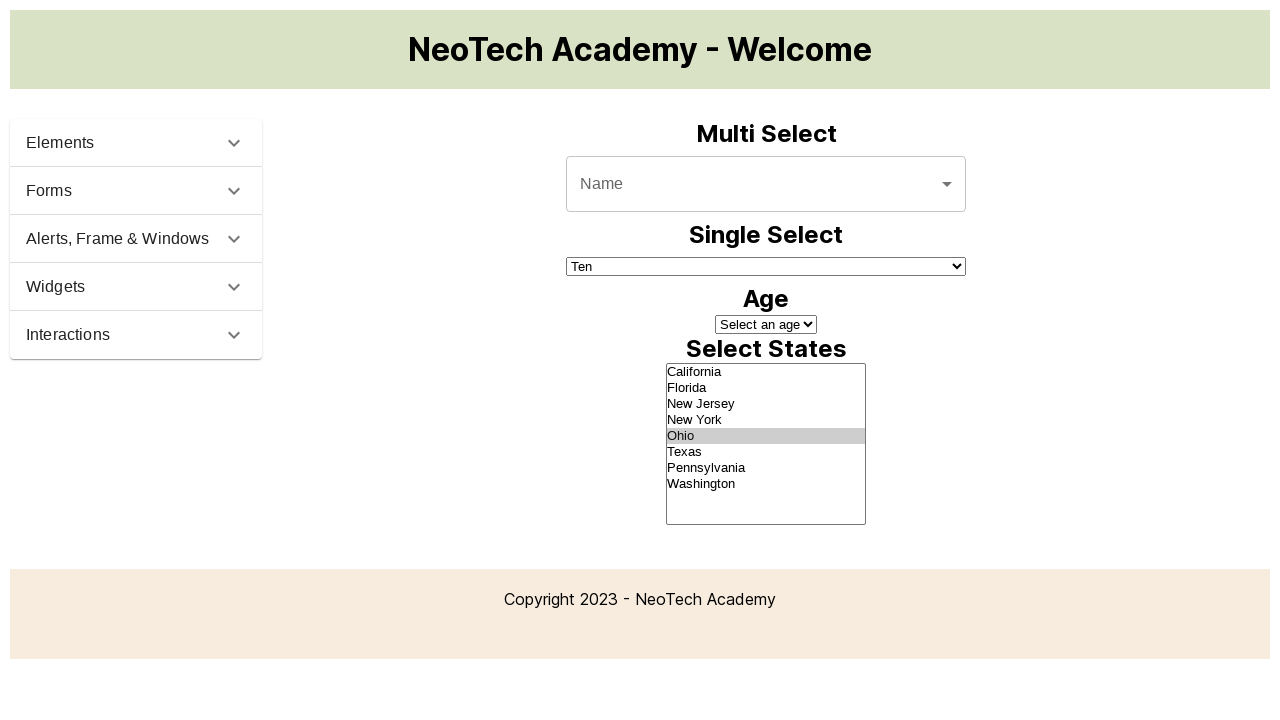

Retrieved text content of option: 'Texas'
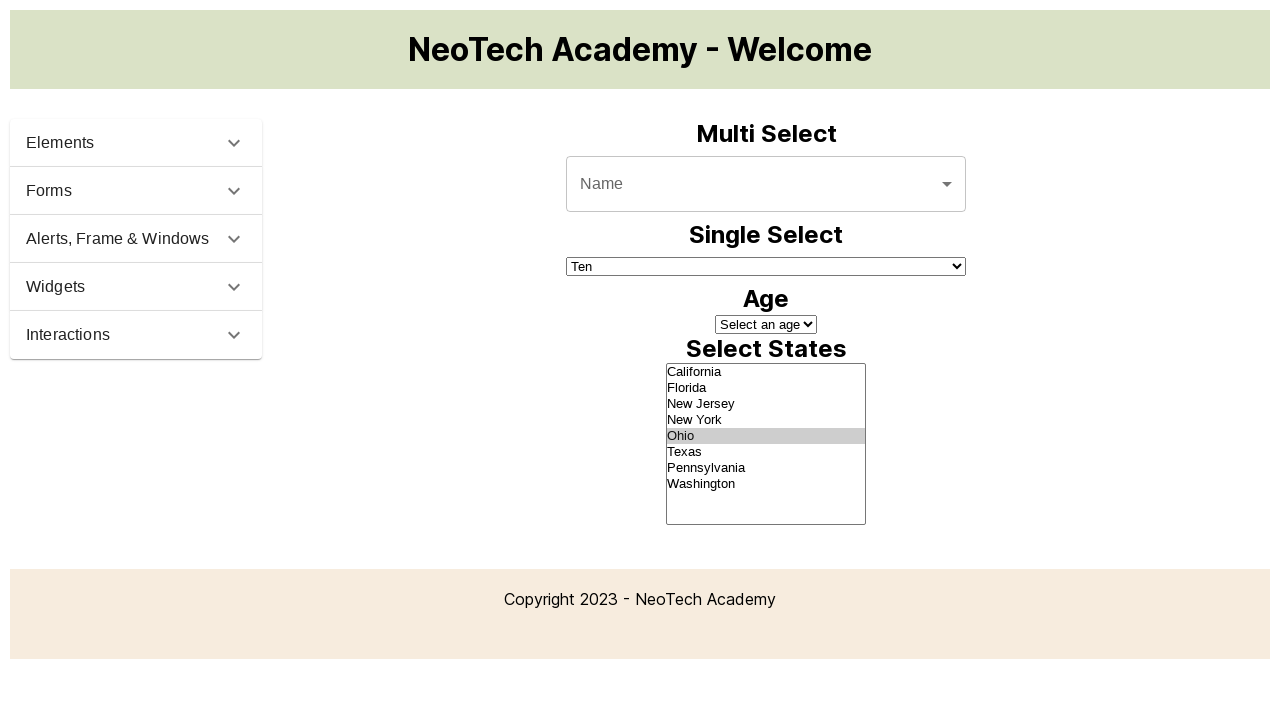

Selected option with label 'Texas' on #multi-select
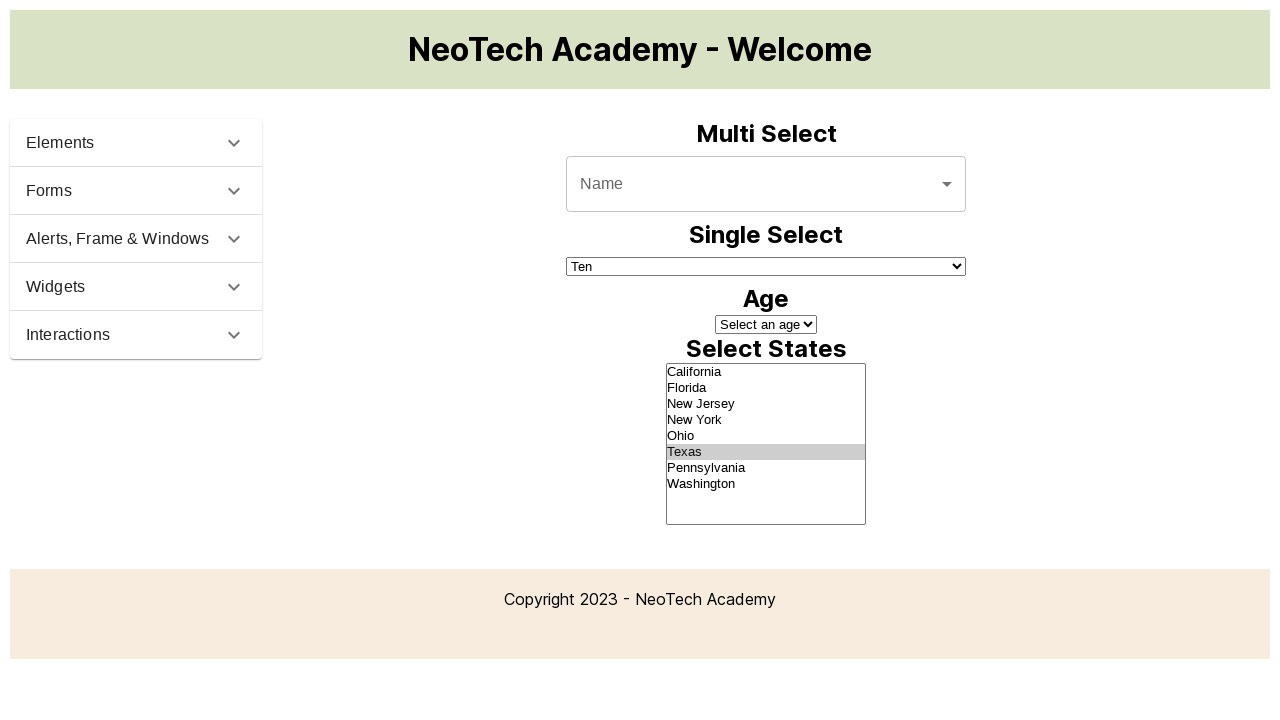

Retrieved text content of option: 'Pennsylvania'
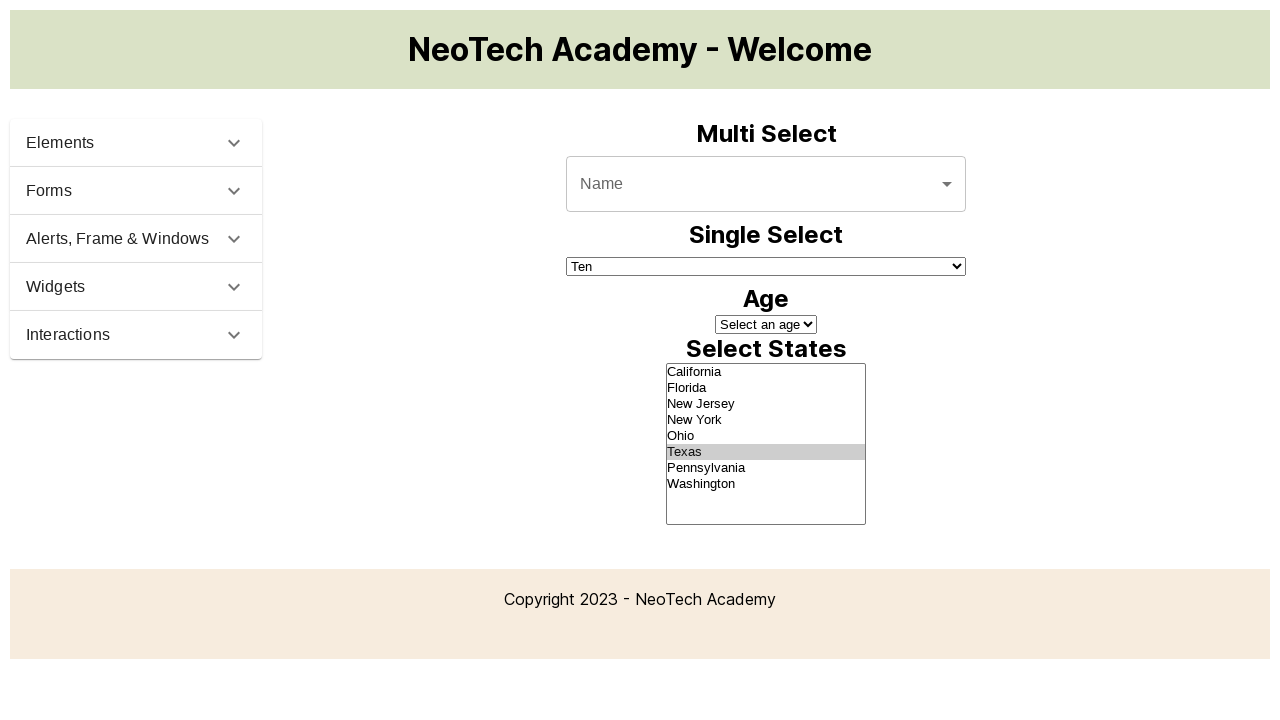

Selected option with label 'Pennsylvania' on #multi-select
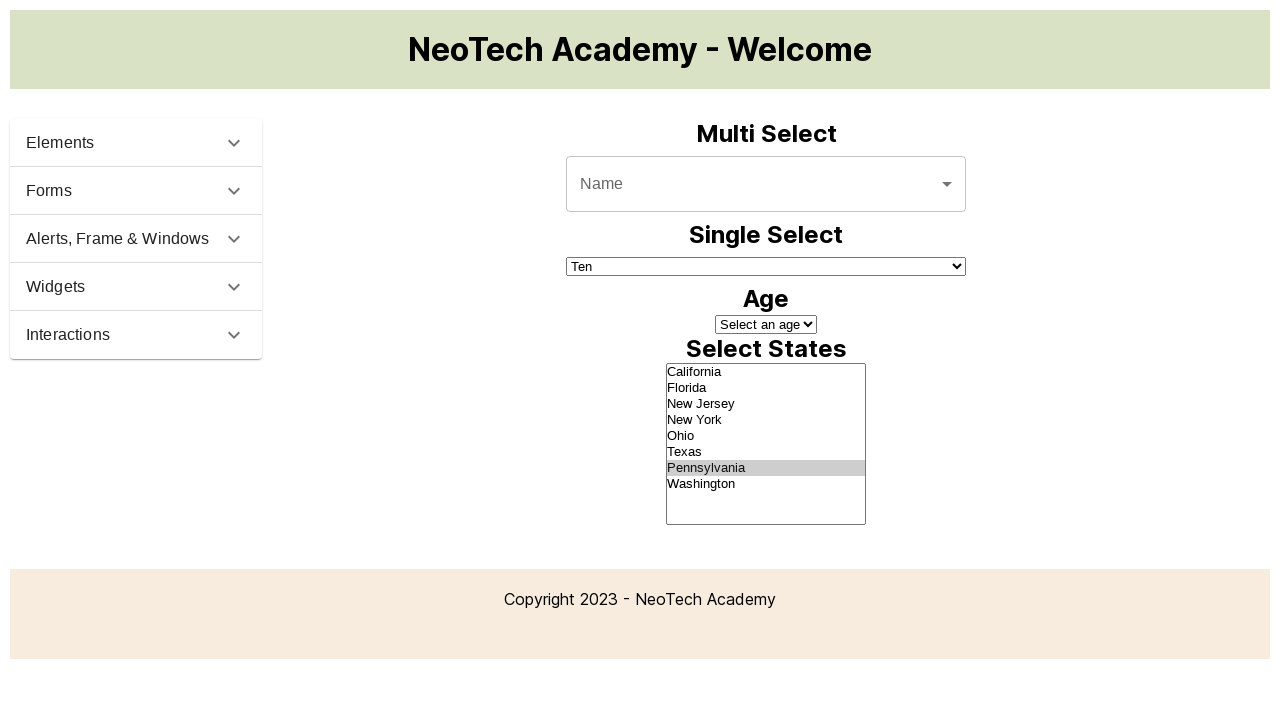

Retrieved text content of option: 'Washington'
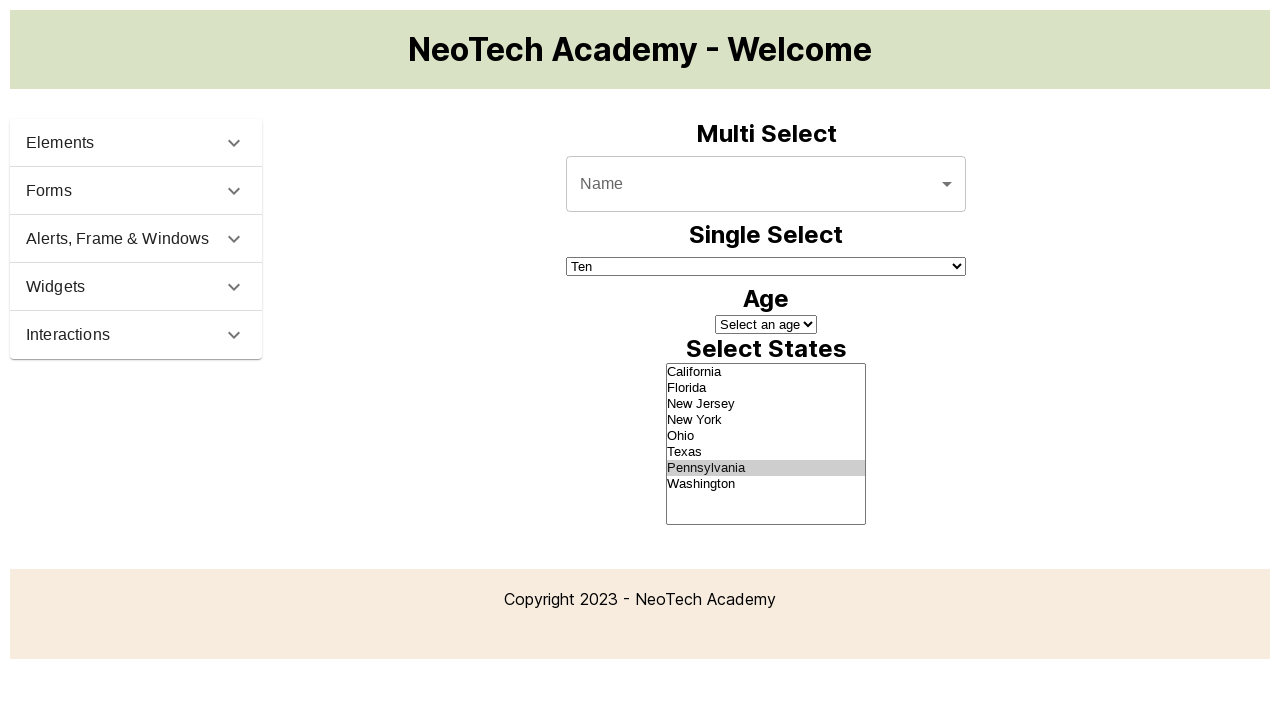

Selected option with label 'Washington' on #multi-select
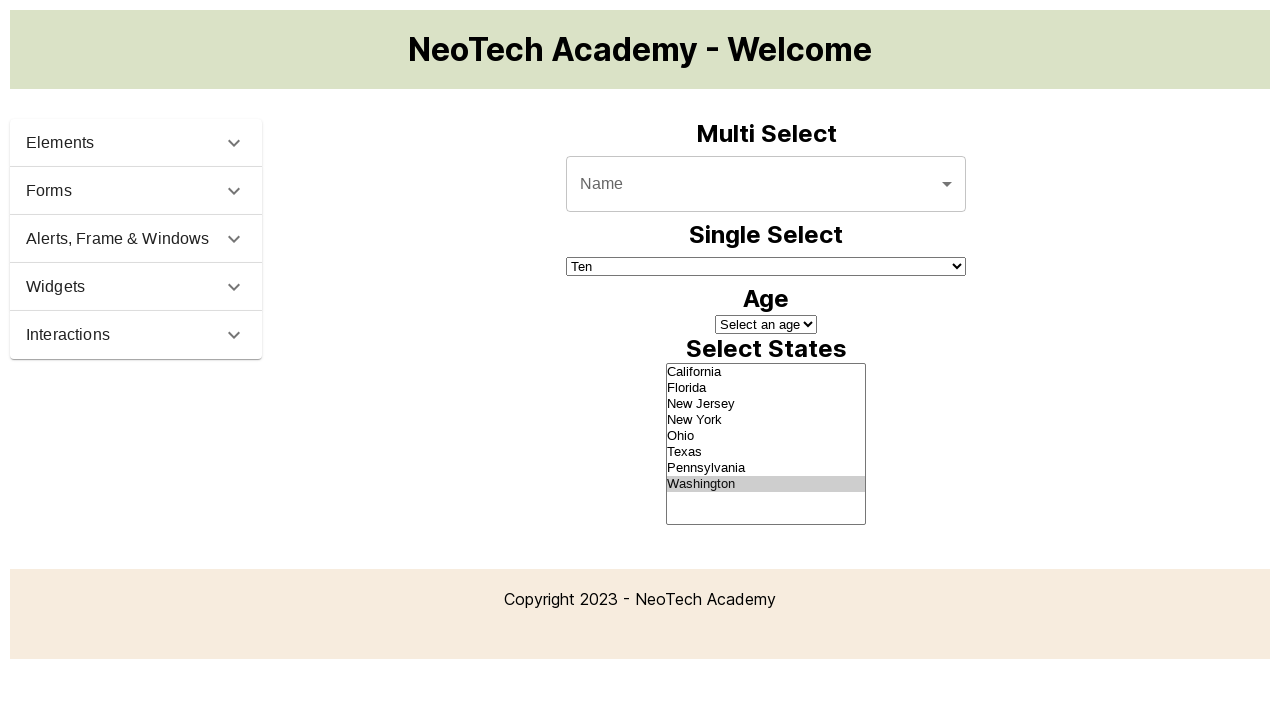

Deselected the first option by index using JavaScript evaluation
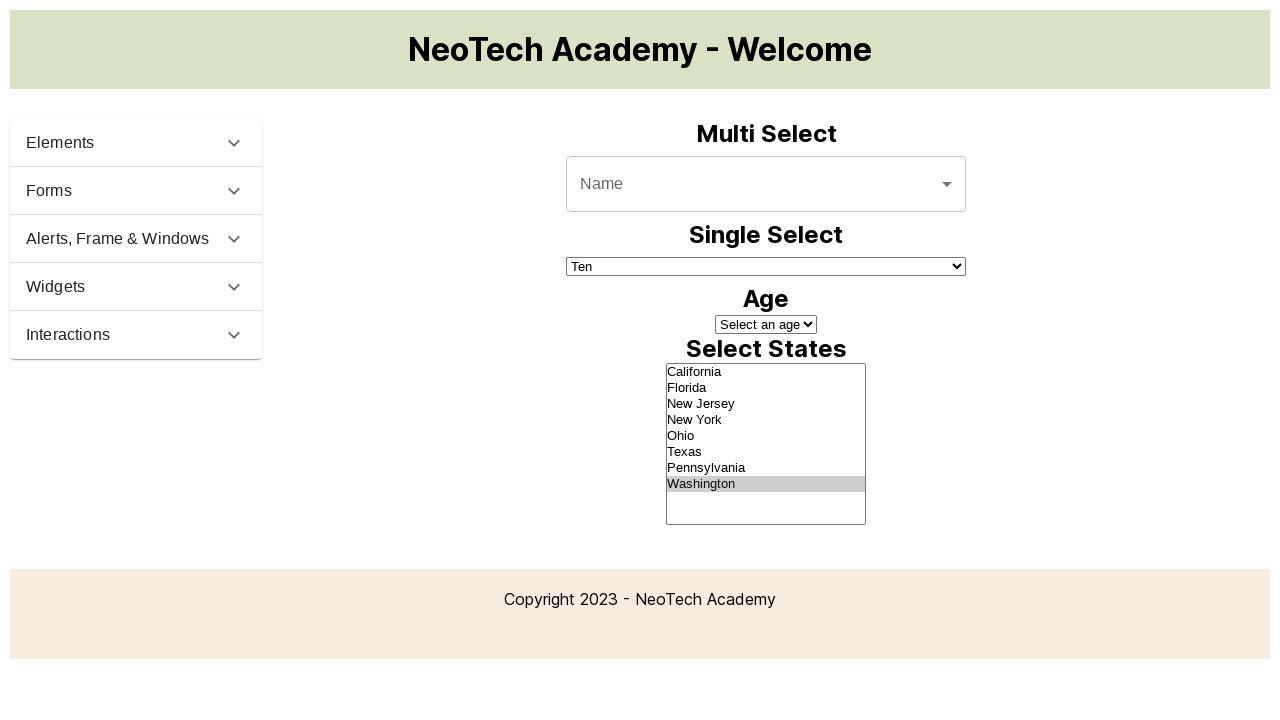

Waited 2000ms before deselecting all options
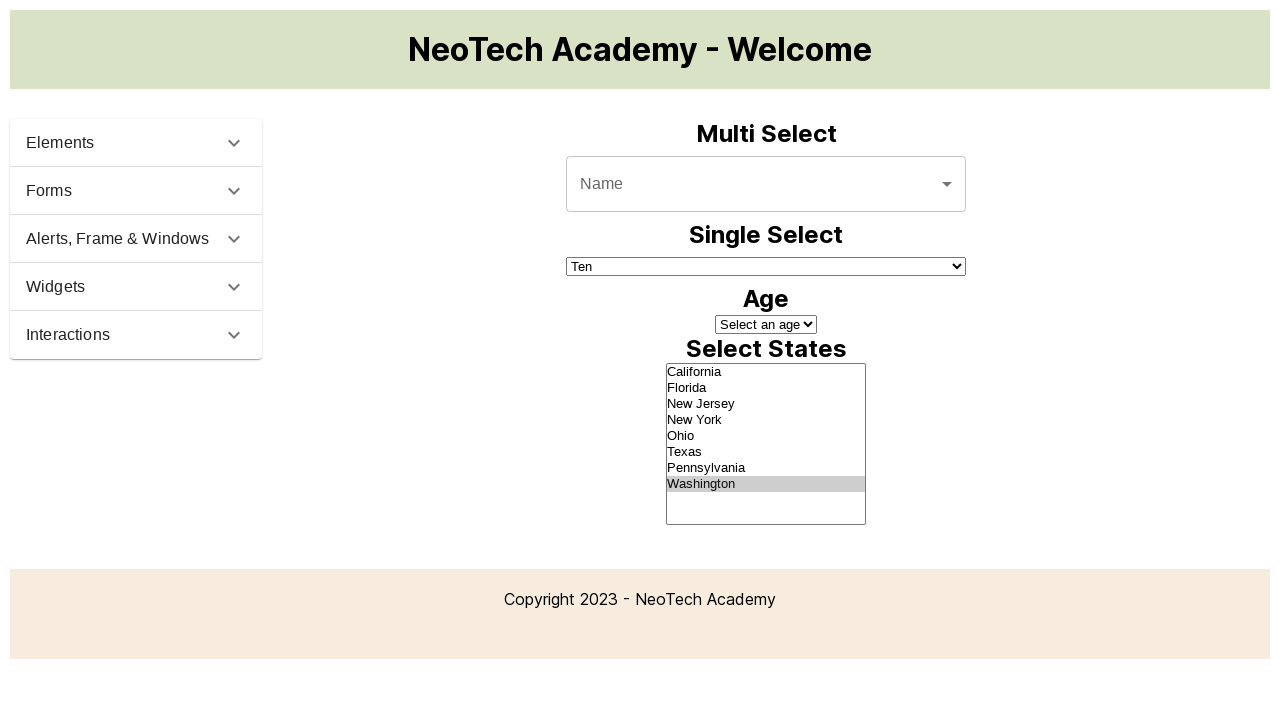

Deselected all options using JavaScript evaluation
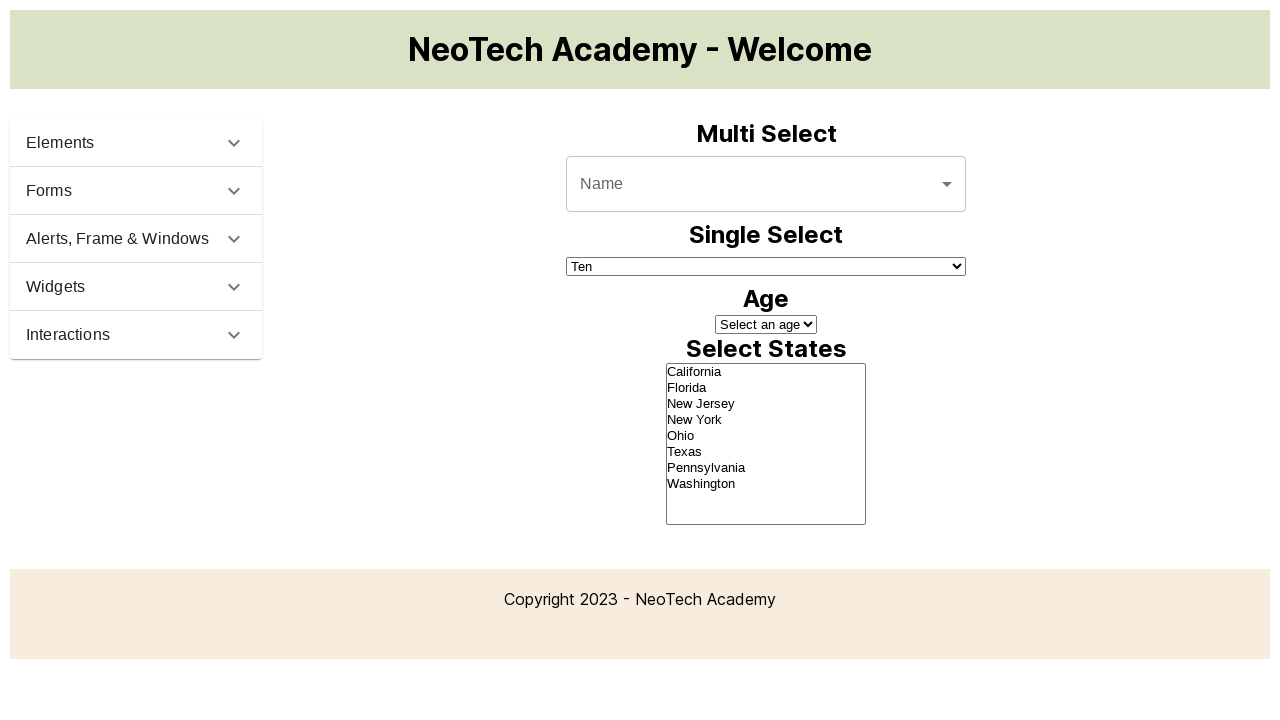

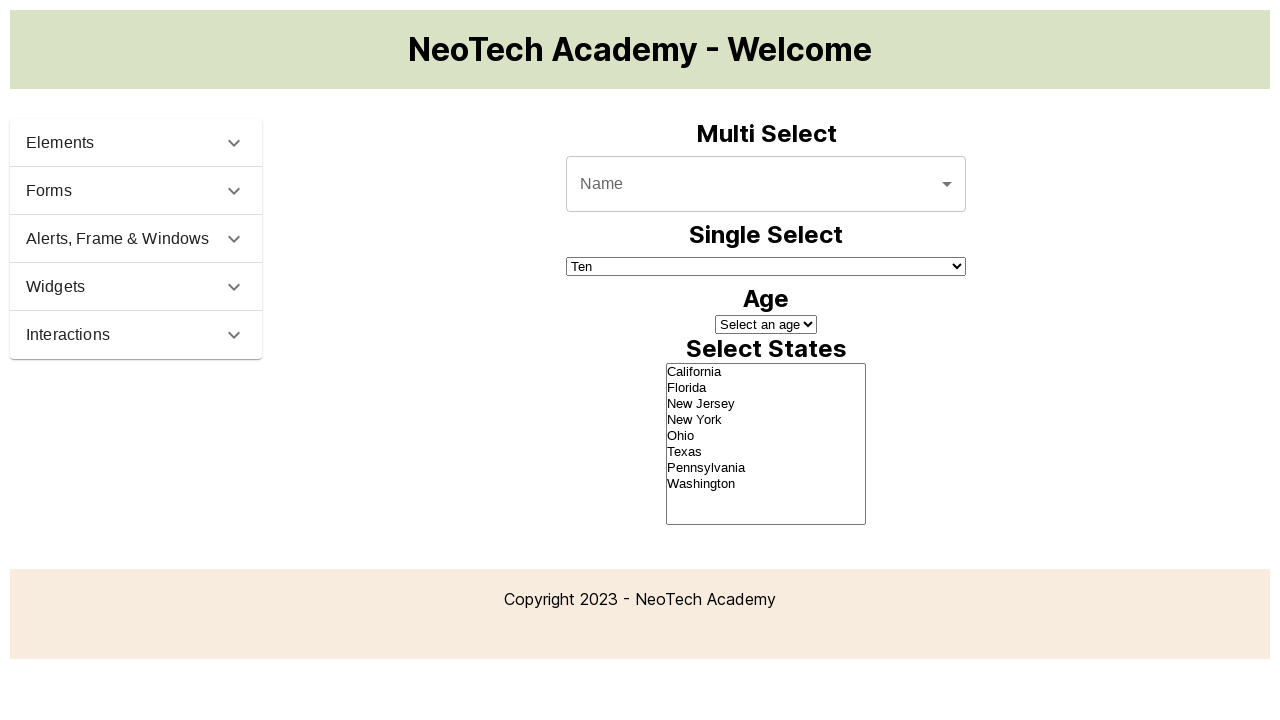